Tests scrolling down to the bottom of the page using JavaScript execution

Starting URL: http://only-testing-blog.blogspot.in

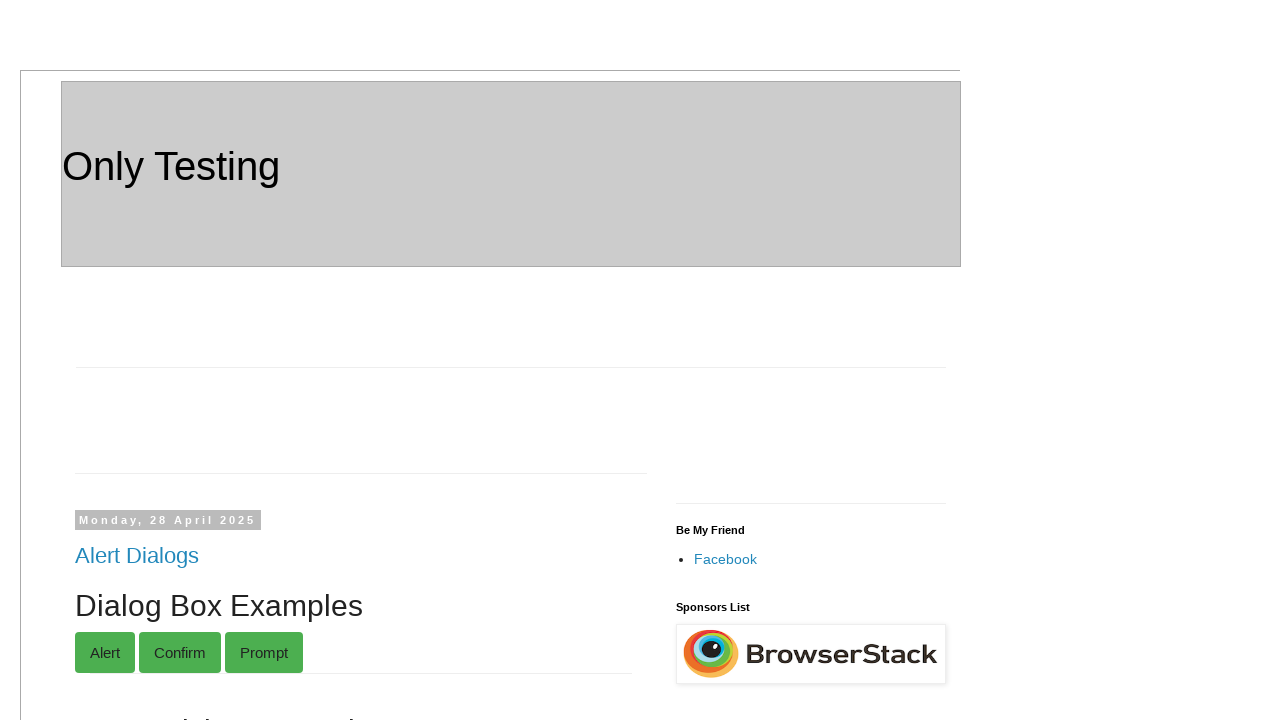

Scrolled page down to the bottom using JavaScript execution
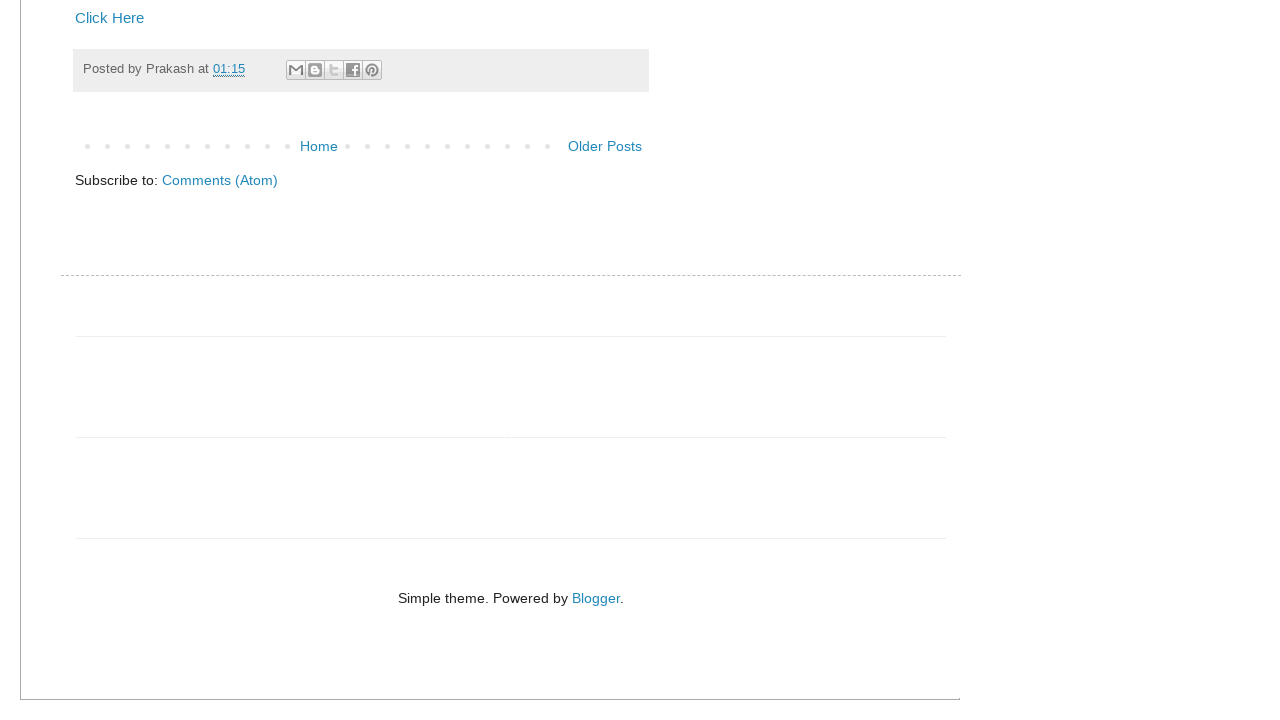

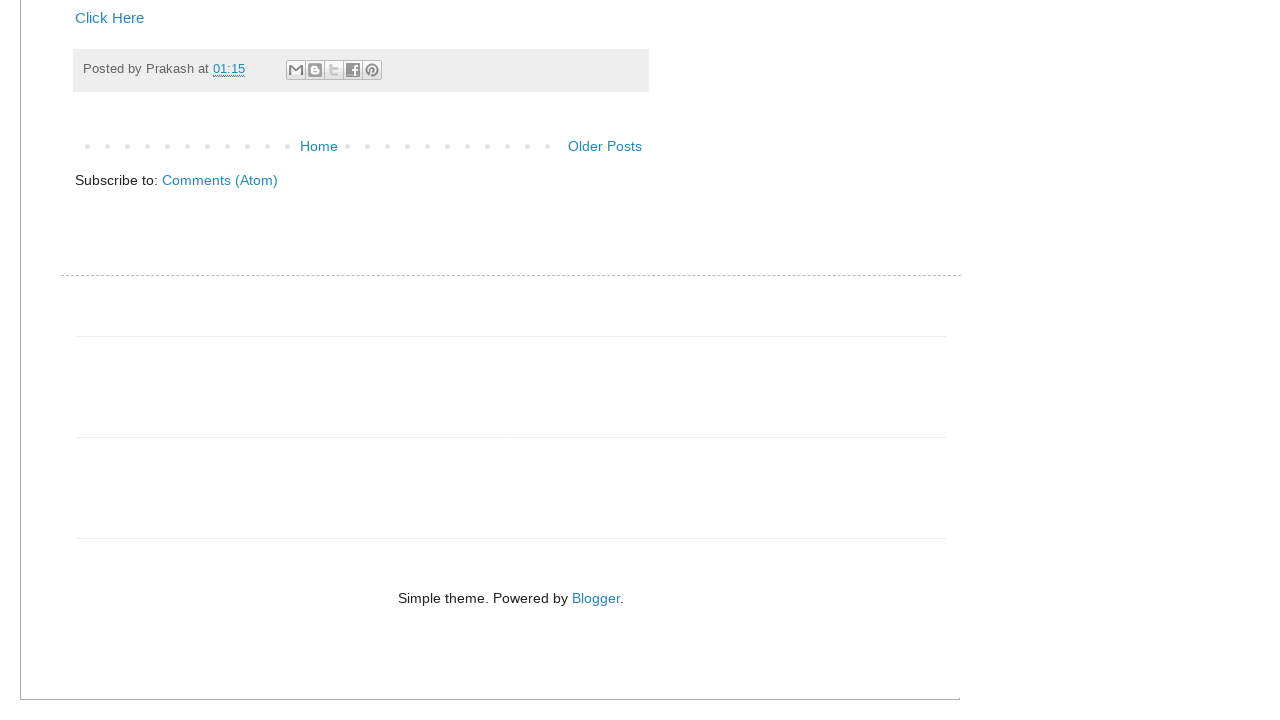